Navigates to Hacker News newest page and clicks through multiple pages using the 'More' link to load additional content

Starting URL: https://news.ycombinator.com/newest

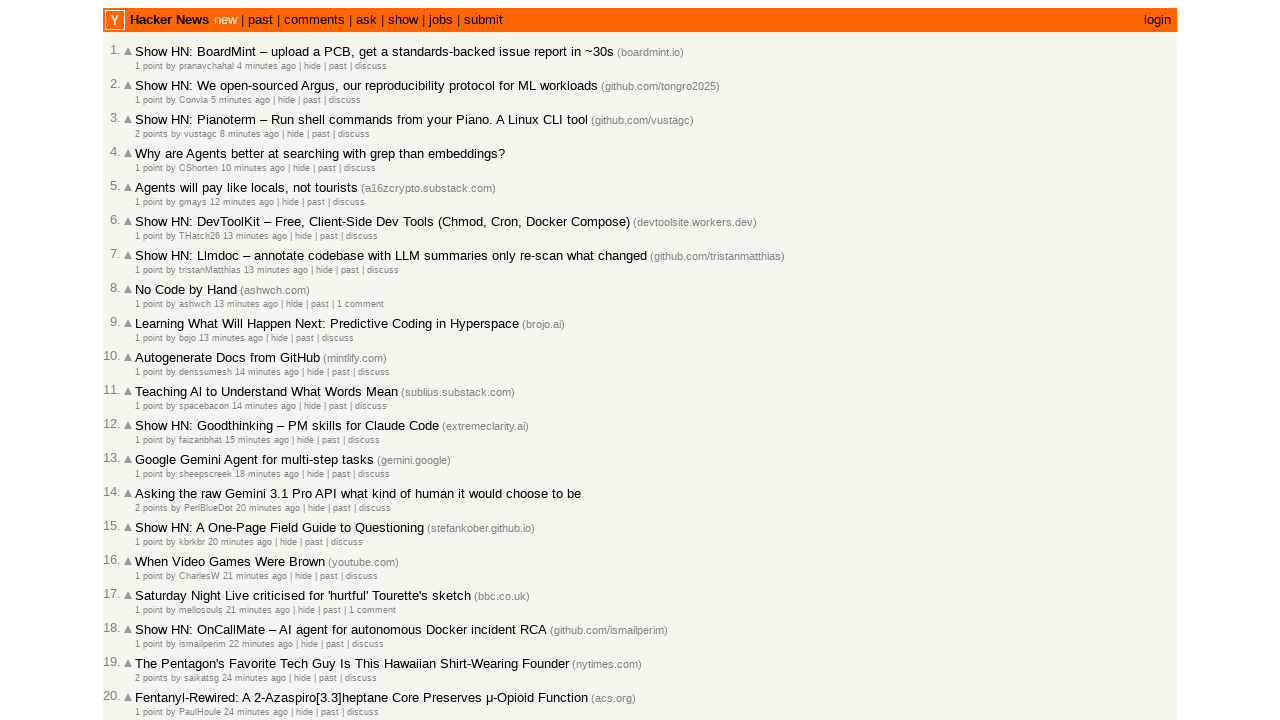

Waited for date elements to load on Hacker News newest page
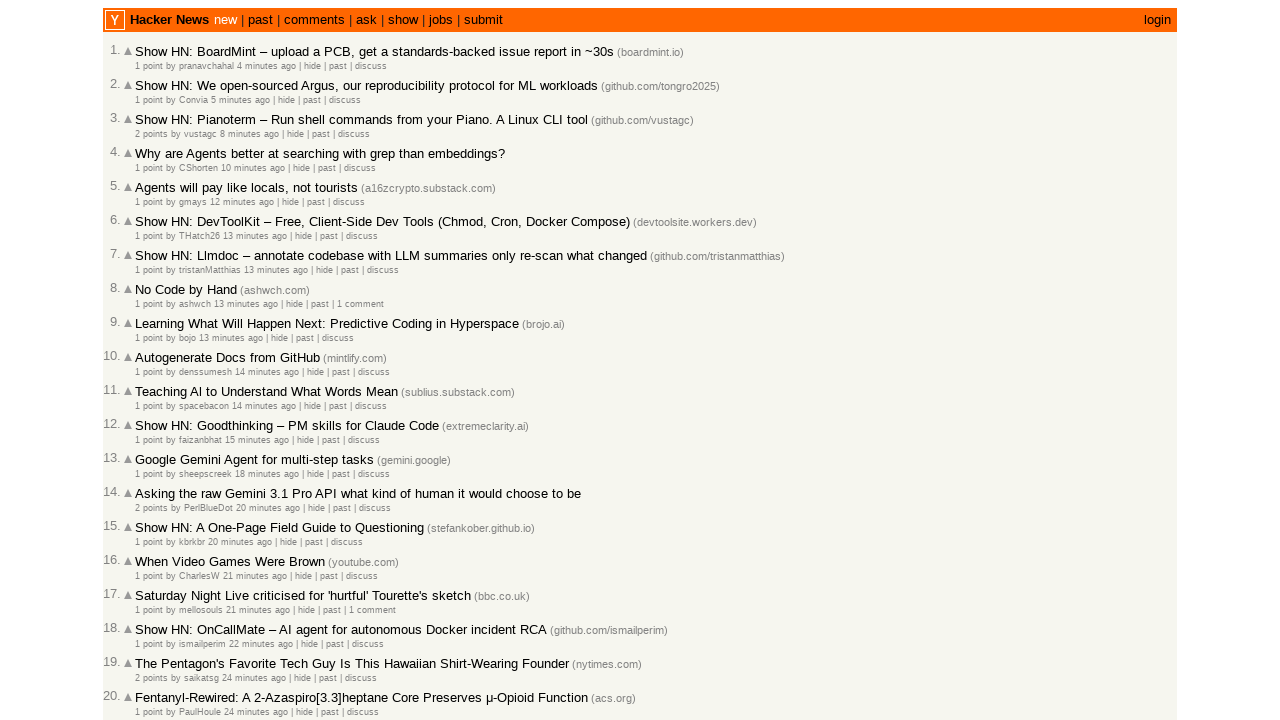

Verified 30 date elements present on page 1
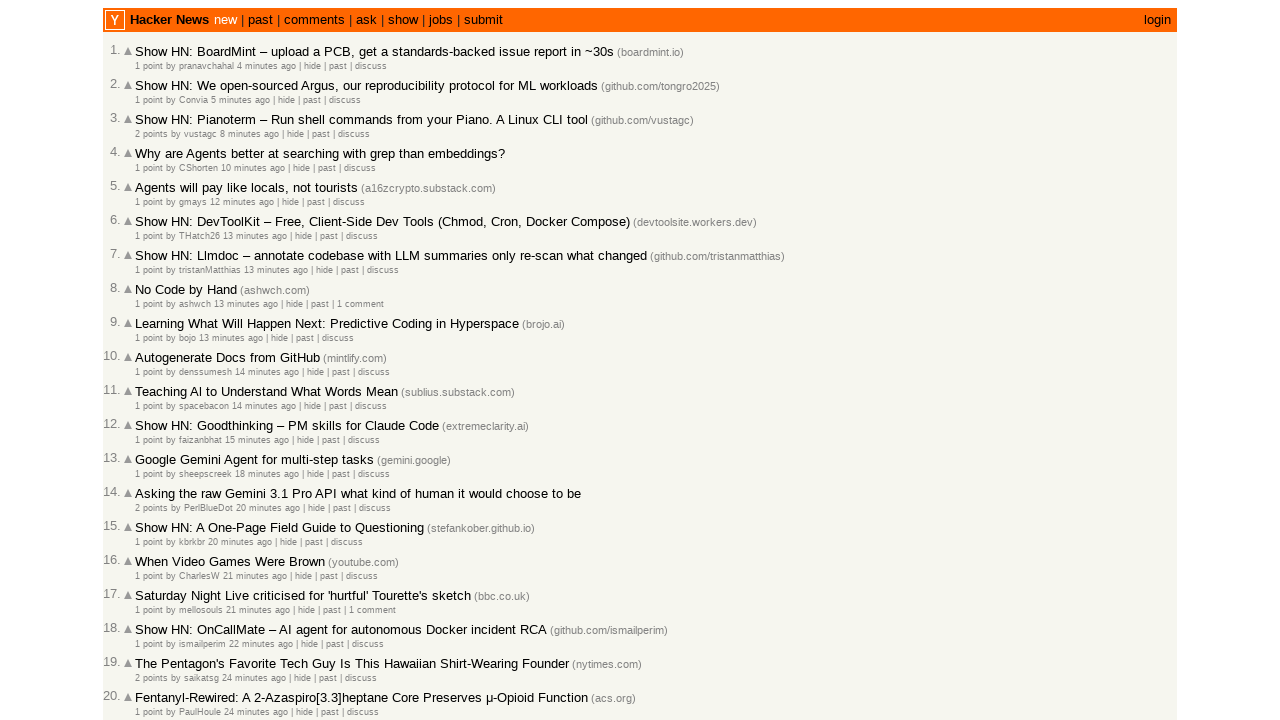

Clicked 'More' link to load next page at (149, 616) on .morelink
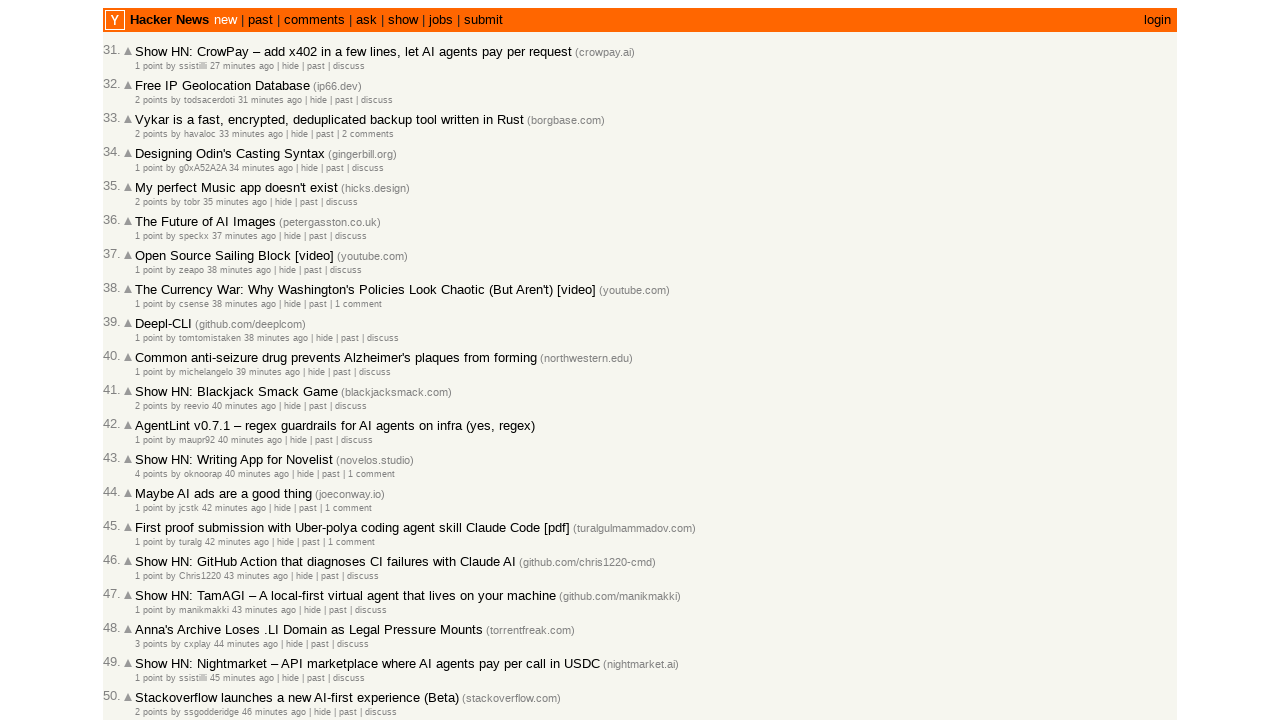

Waited for page 2 to load with date elements
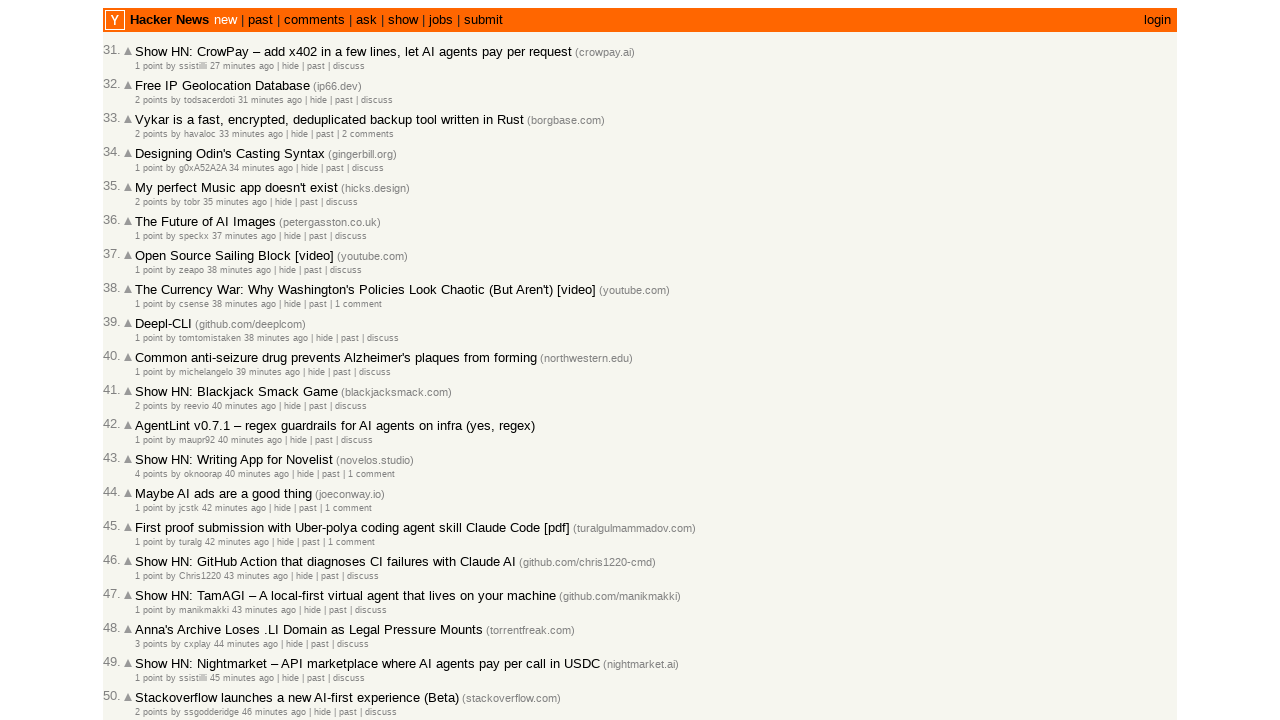

Verified 30 date elements present on page 2
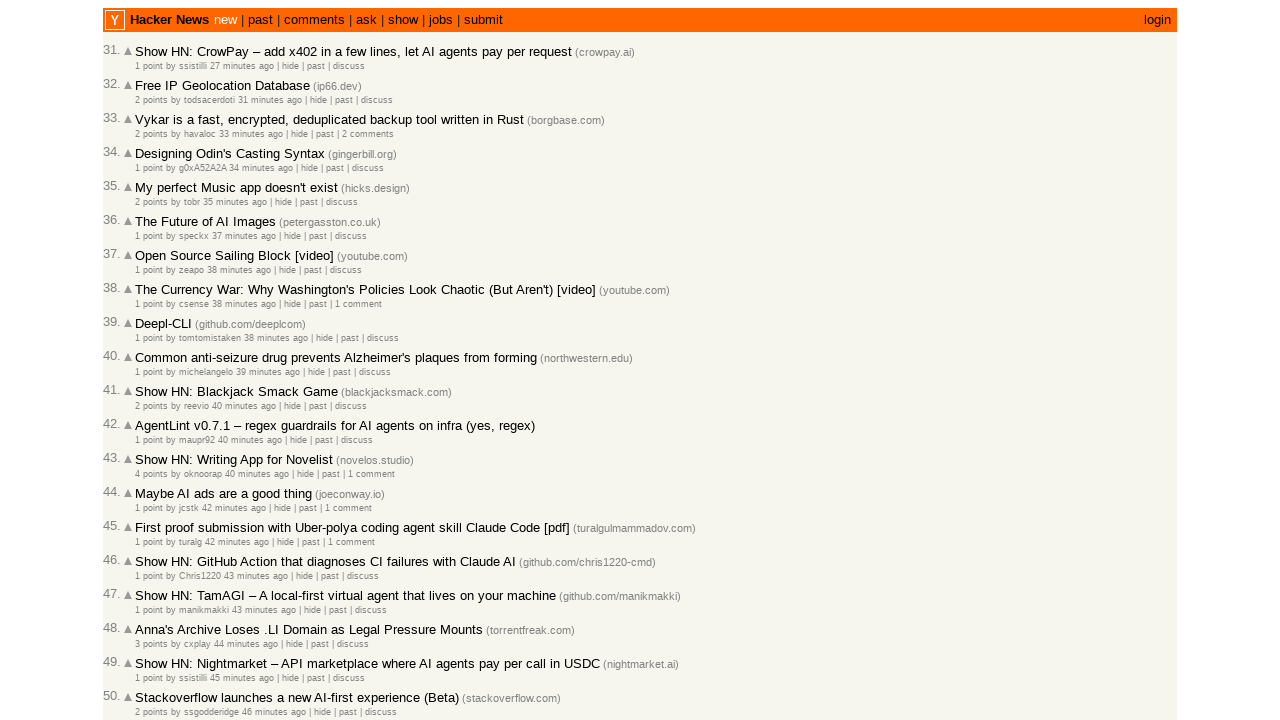

Clicked 'More' link to load next page at (149, 616) on .morelink
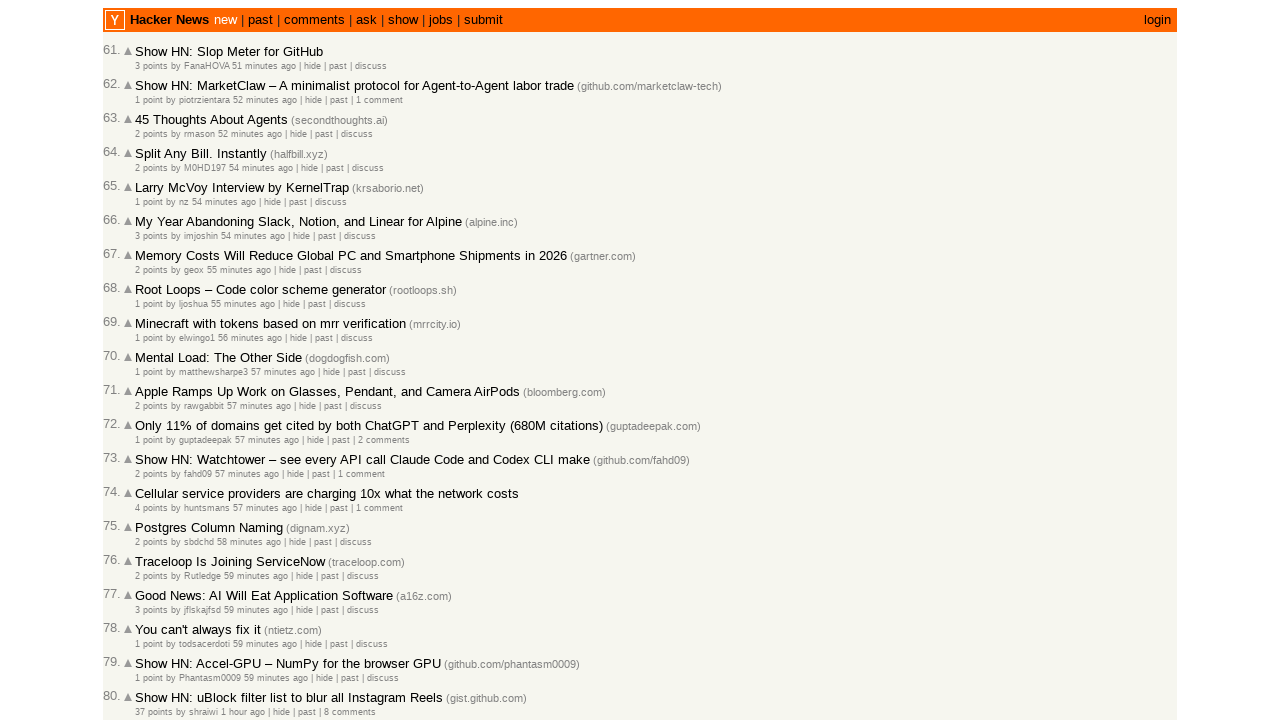

Waited for page 3 to load with date elements
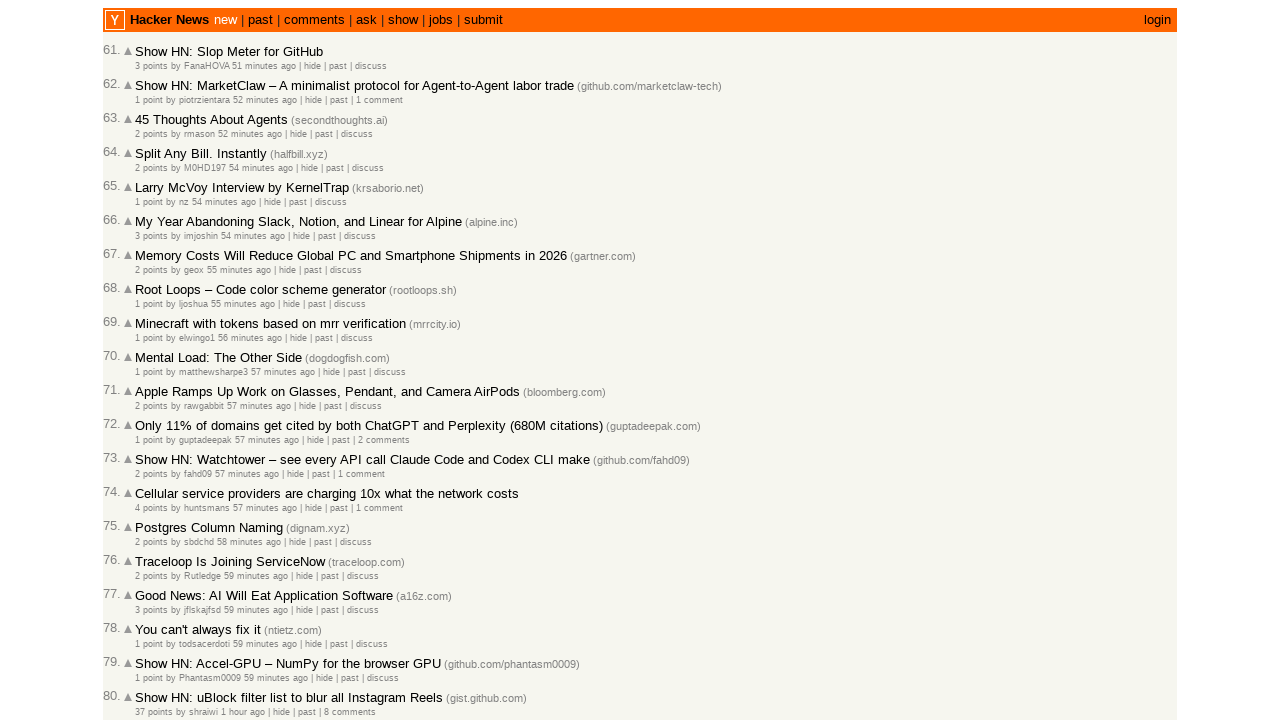

Verified 30 date elements present on page 3
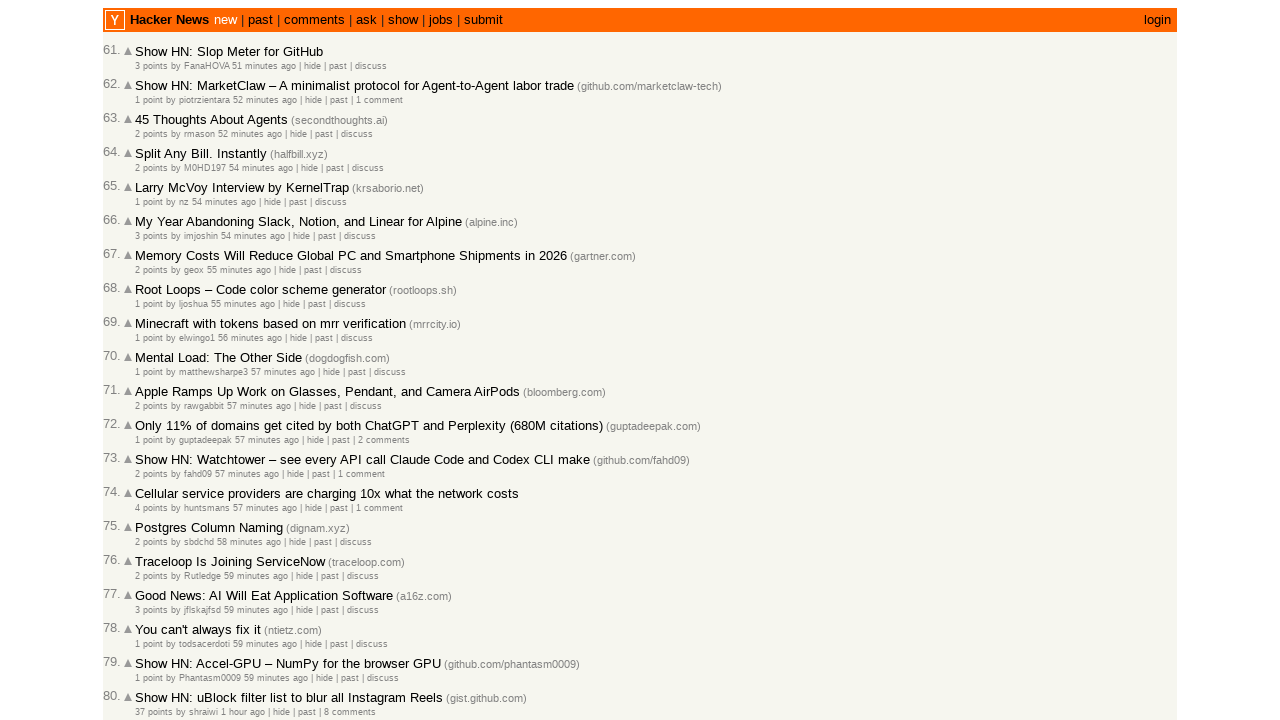

Clicked 'More' link to load next page at (149, 616) on .morelink
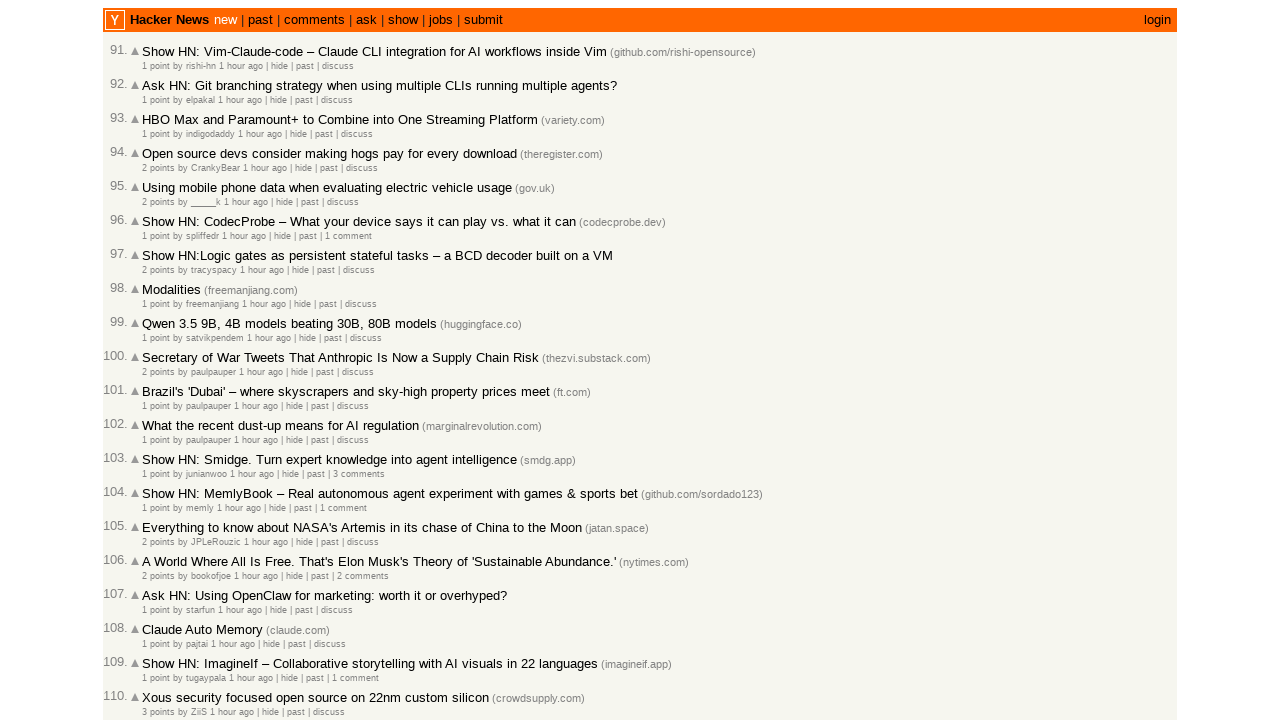

Waited for page 4 to load with date elements
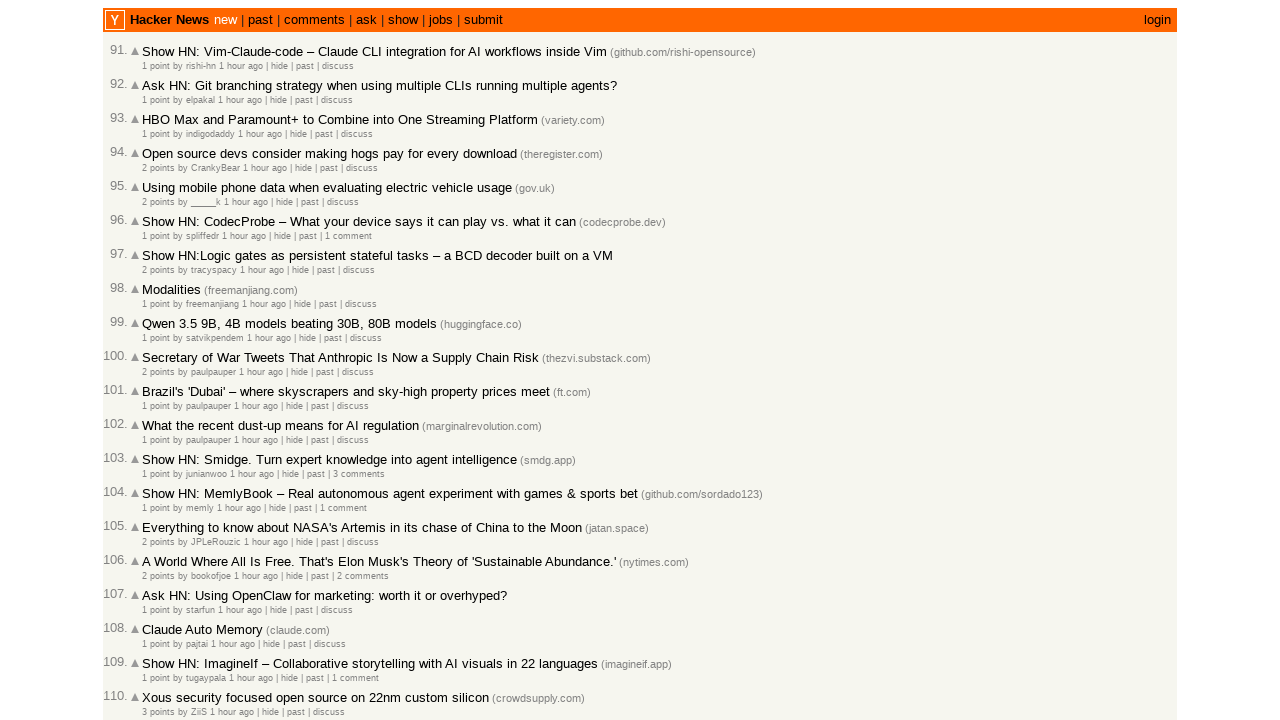

Verified 30 date elements present on page 4
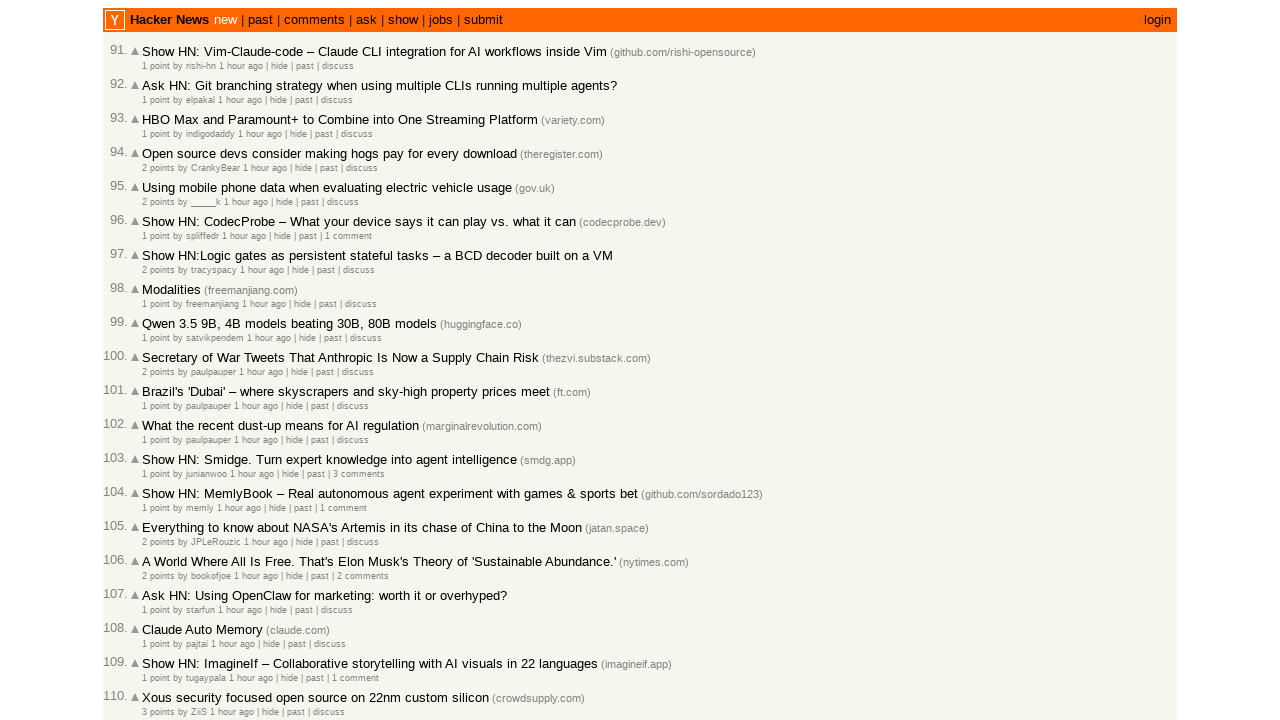

Clicked 'More' link to load next page at (156, 616) on .morelink
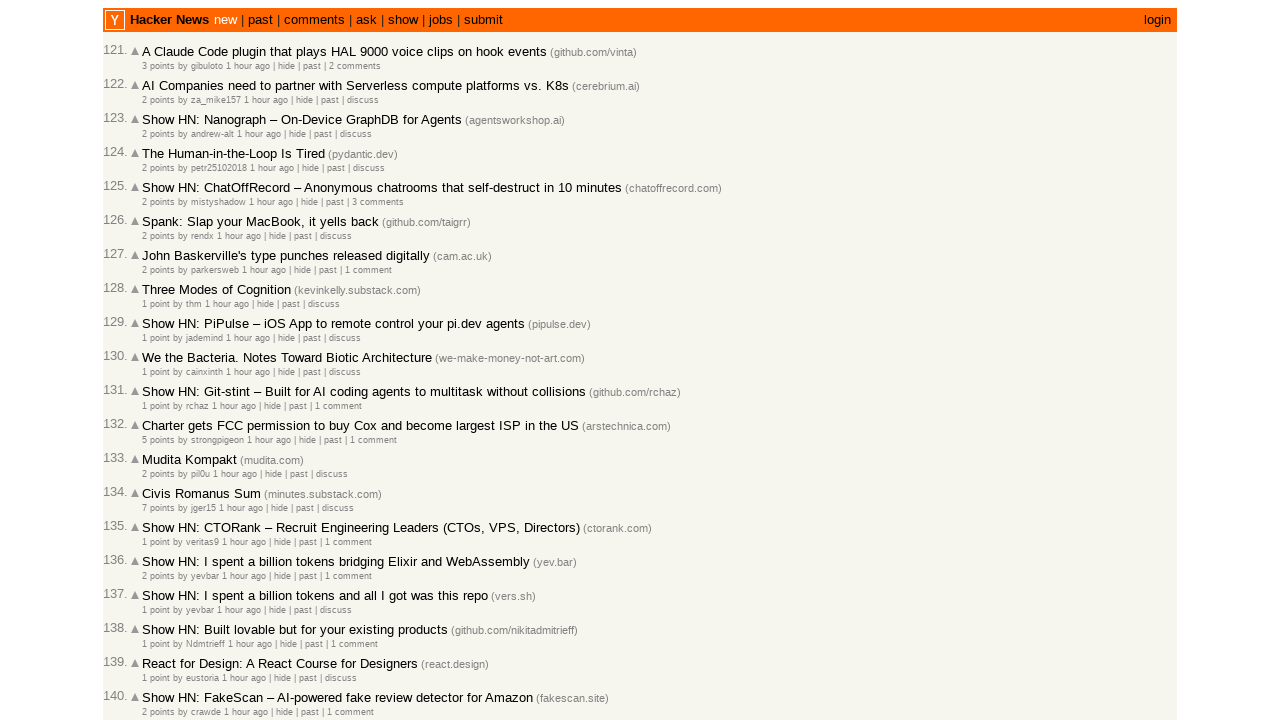

Waited for page 5 to load with date elements
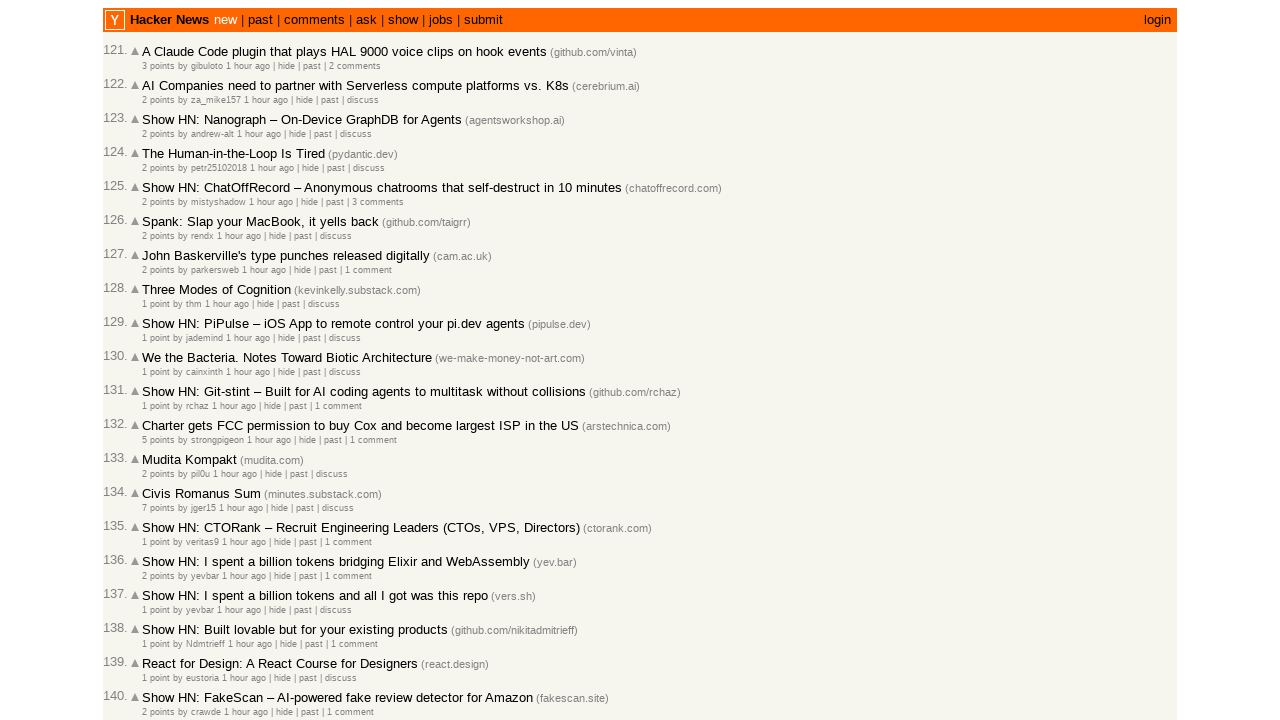

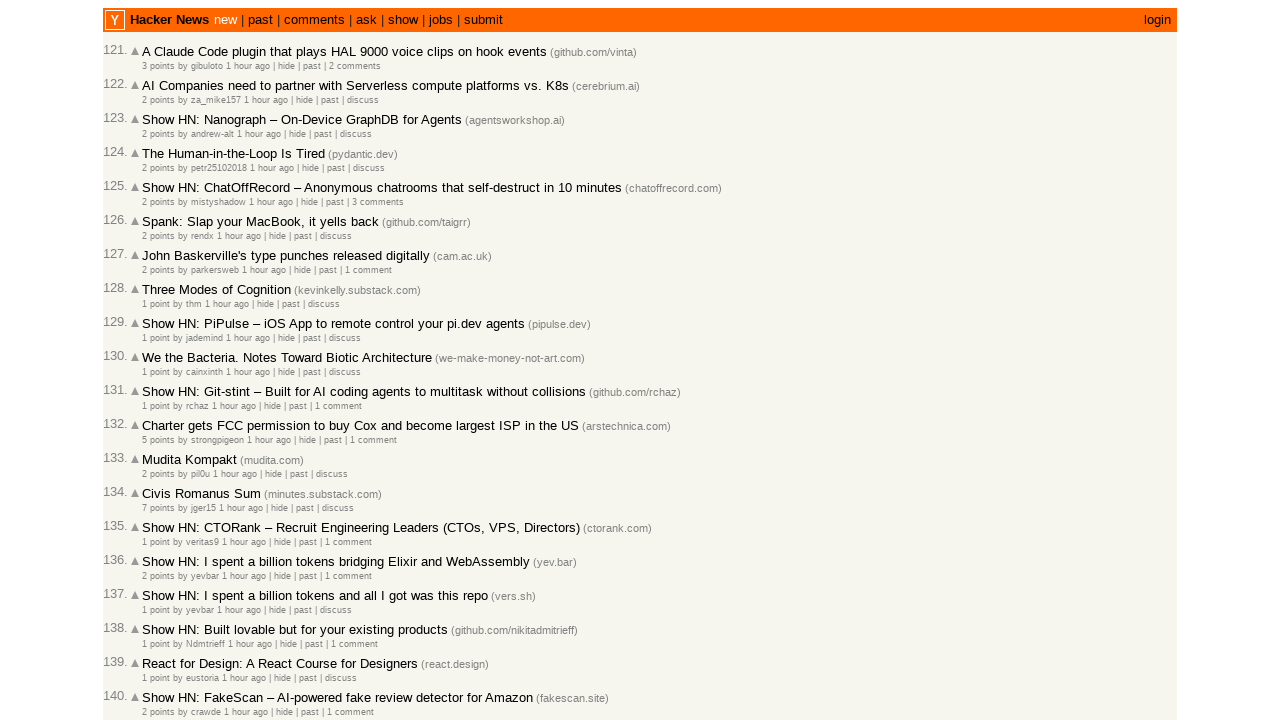